Tests a form that requires reading a value, calculating a mathematical function, scrolling the page, checking a checkbox, selecting a radio button, and submitting the form.

Starting URL: http://suninjuly.github.io/execute_script.html

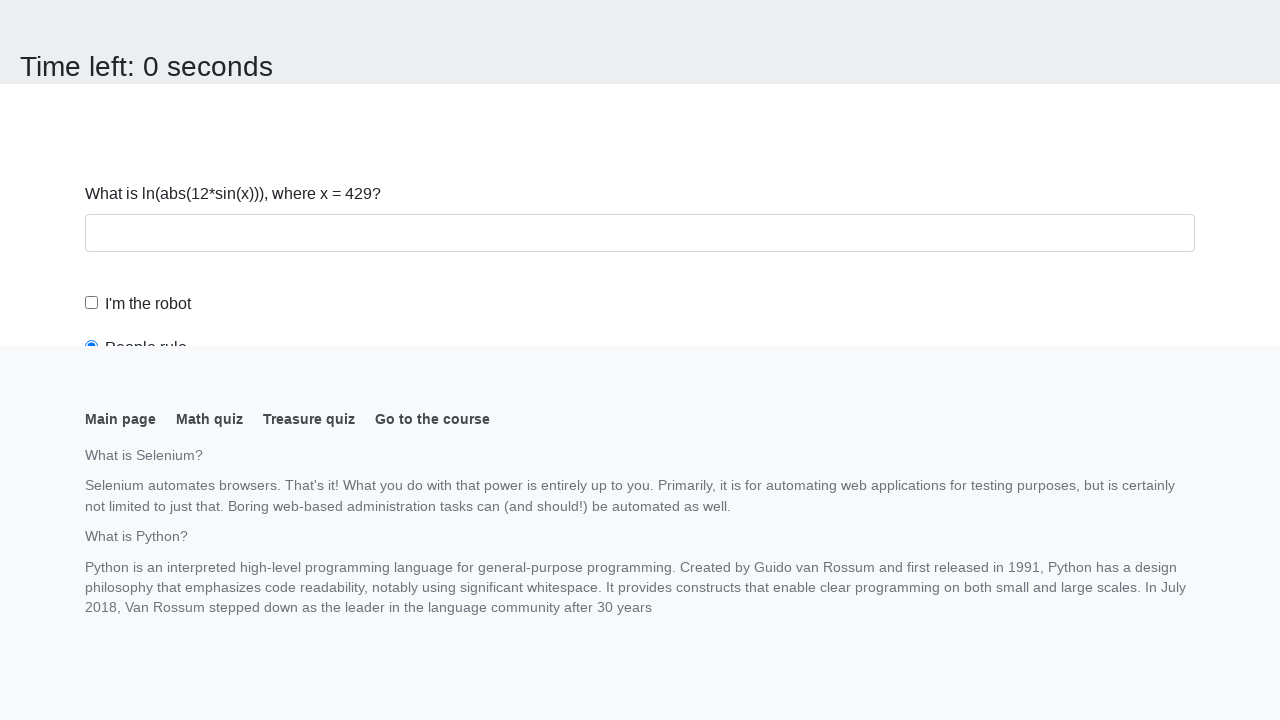

Navigated to calculator form page
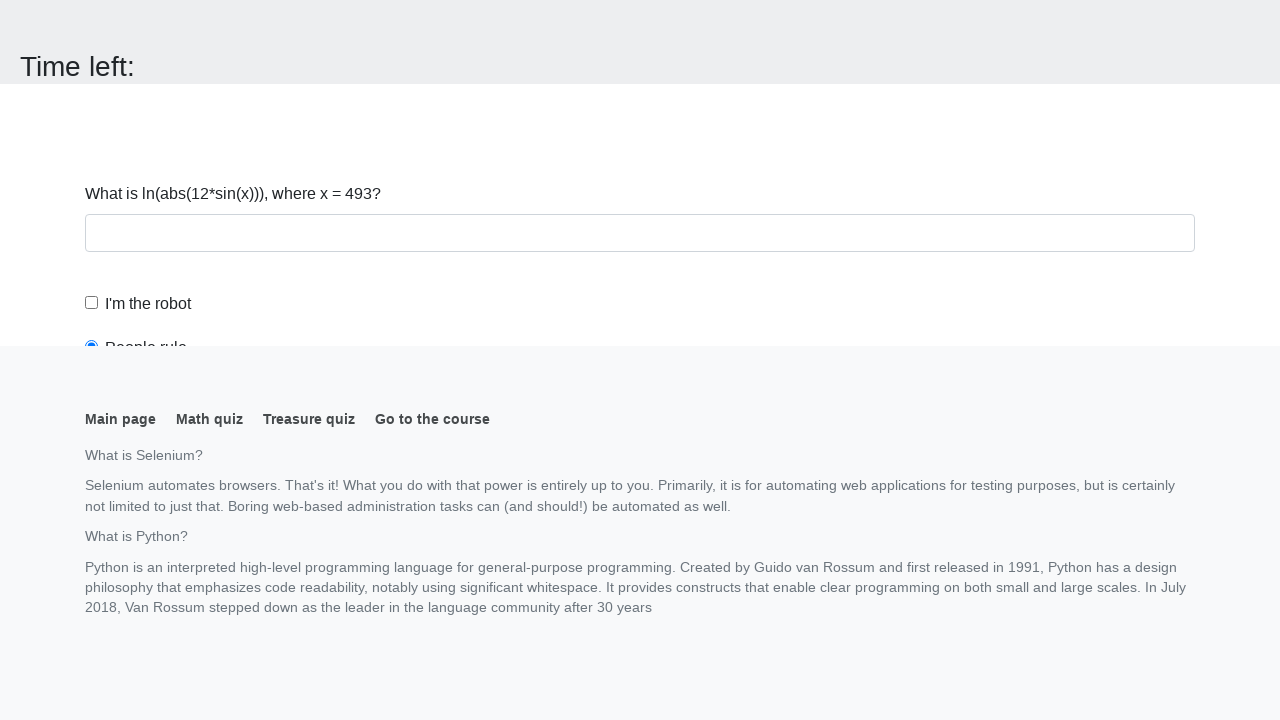

Located input value element
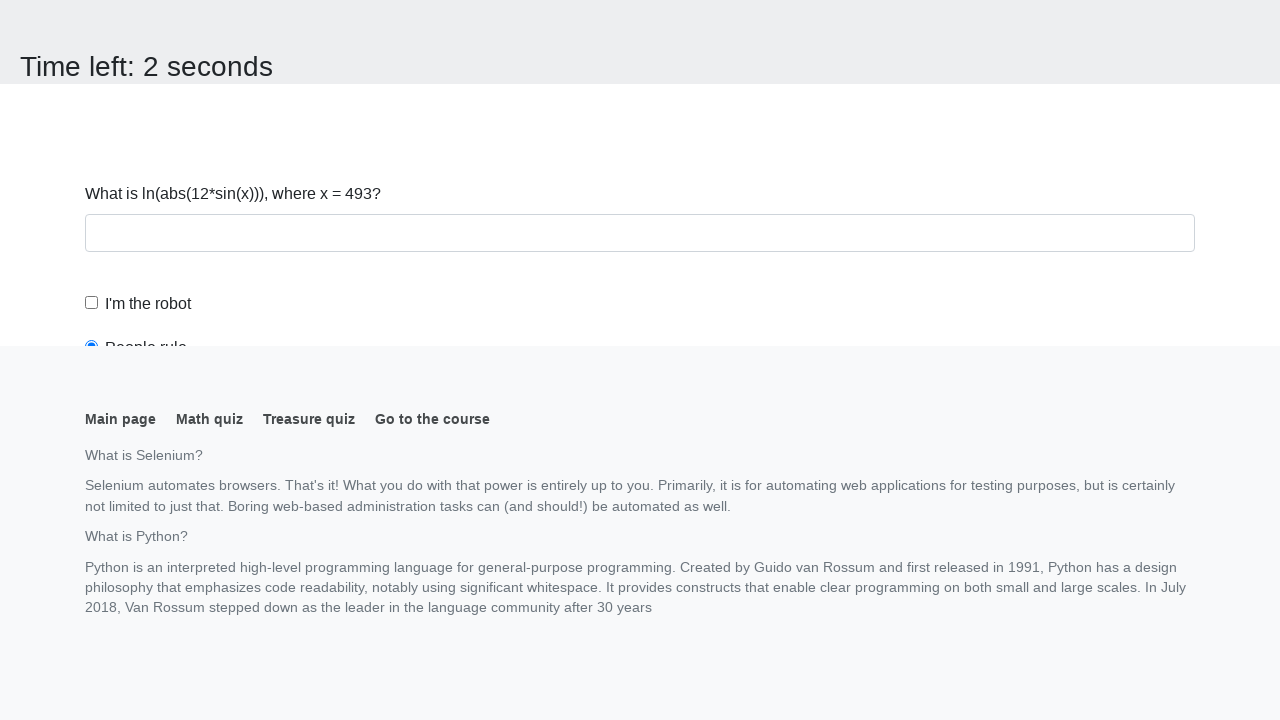

Read x value from form: 493
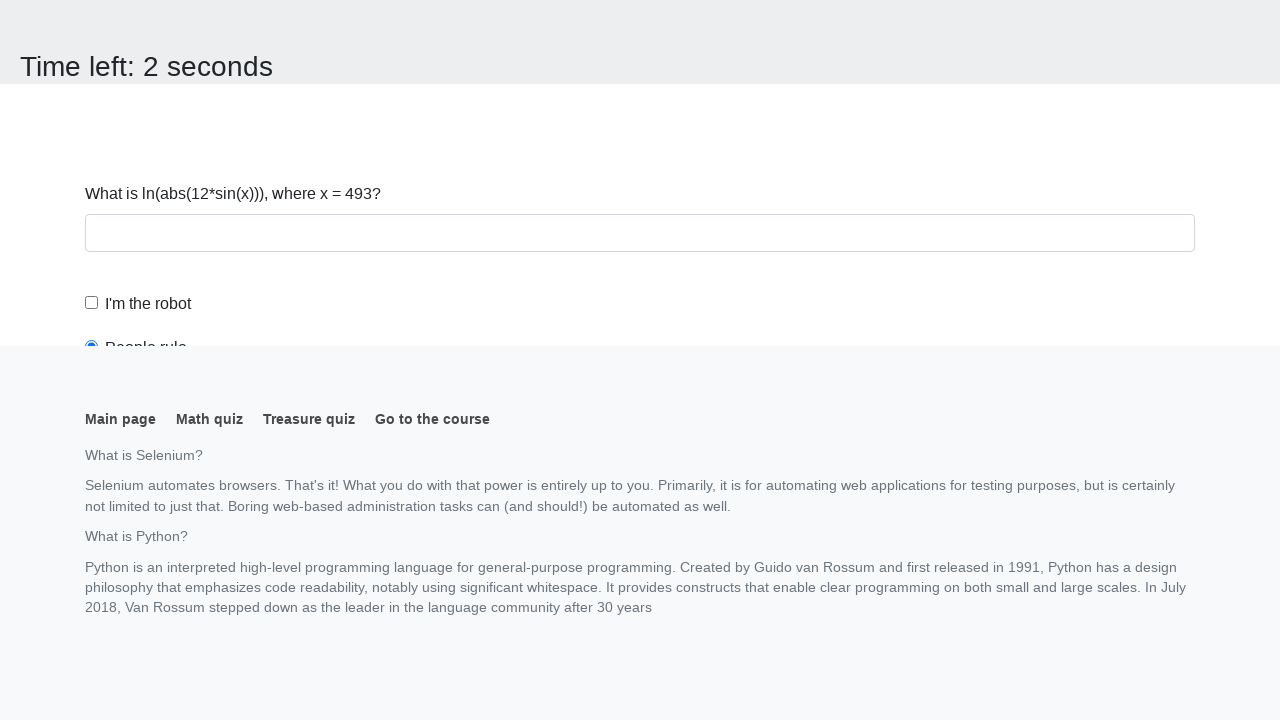

Calculated result: 1.0065974744536386
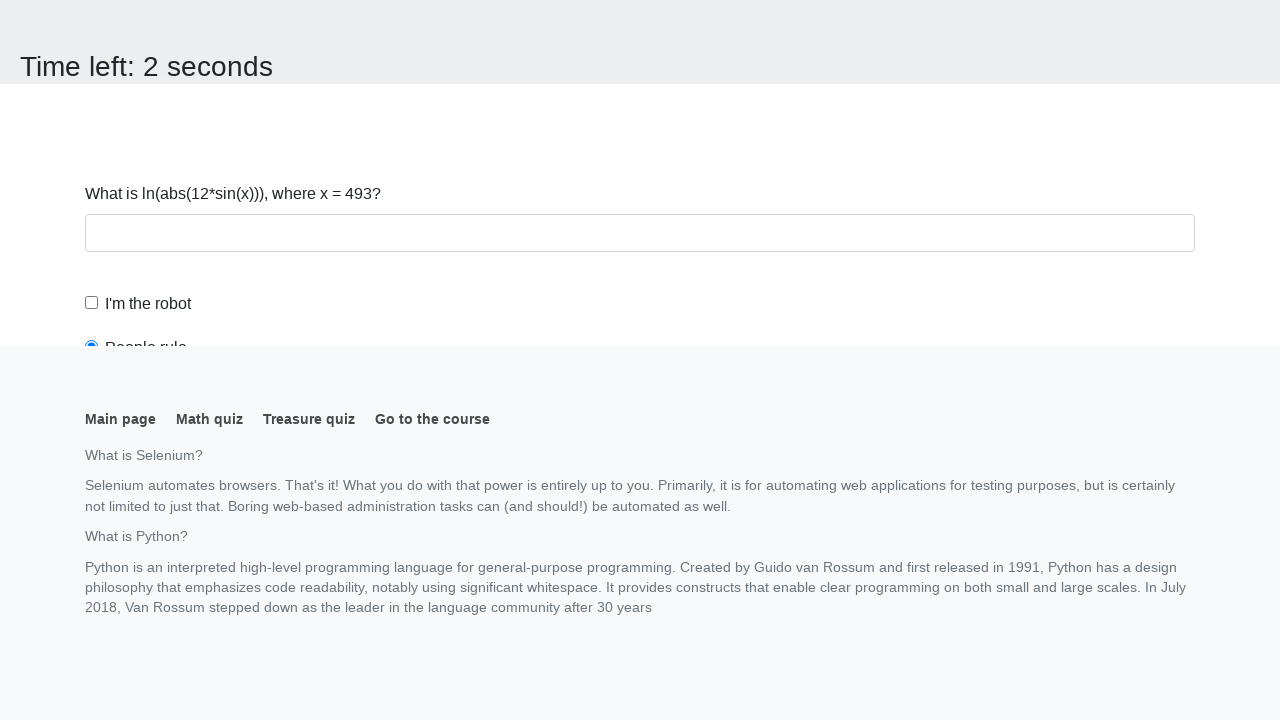

Entered calculated answer in form field on #answer
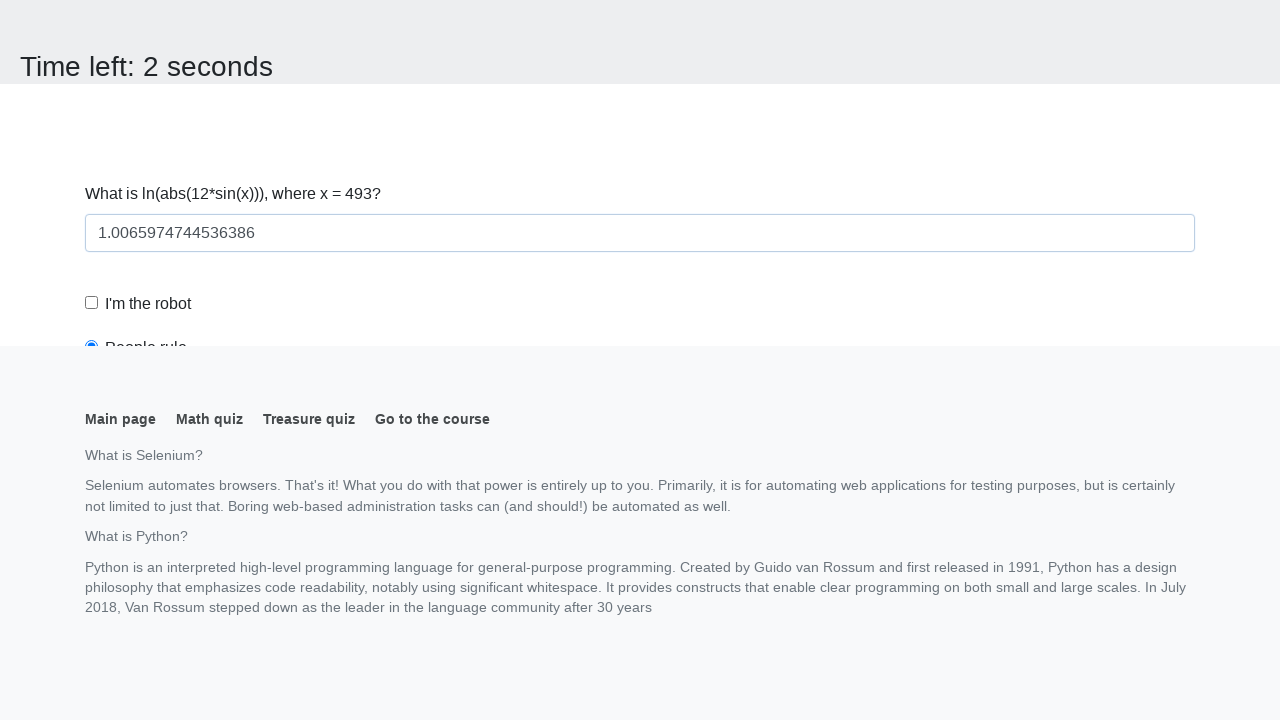

Checked the 'I'm the robot' checkbox at (92, 303) on #robotCheckbox
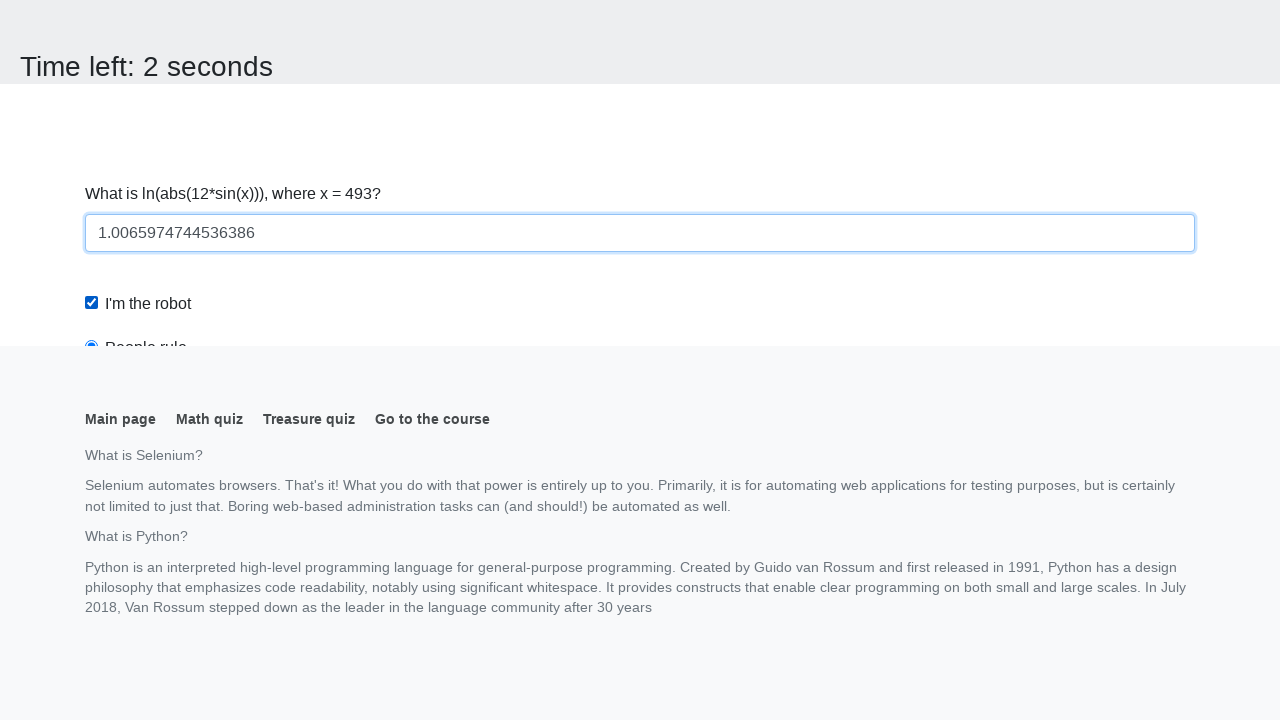

Selected 'Robots rule!' radio button at (92, 7) on #robotsRule
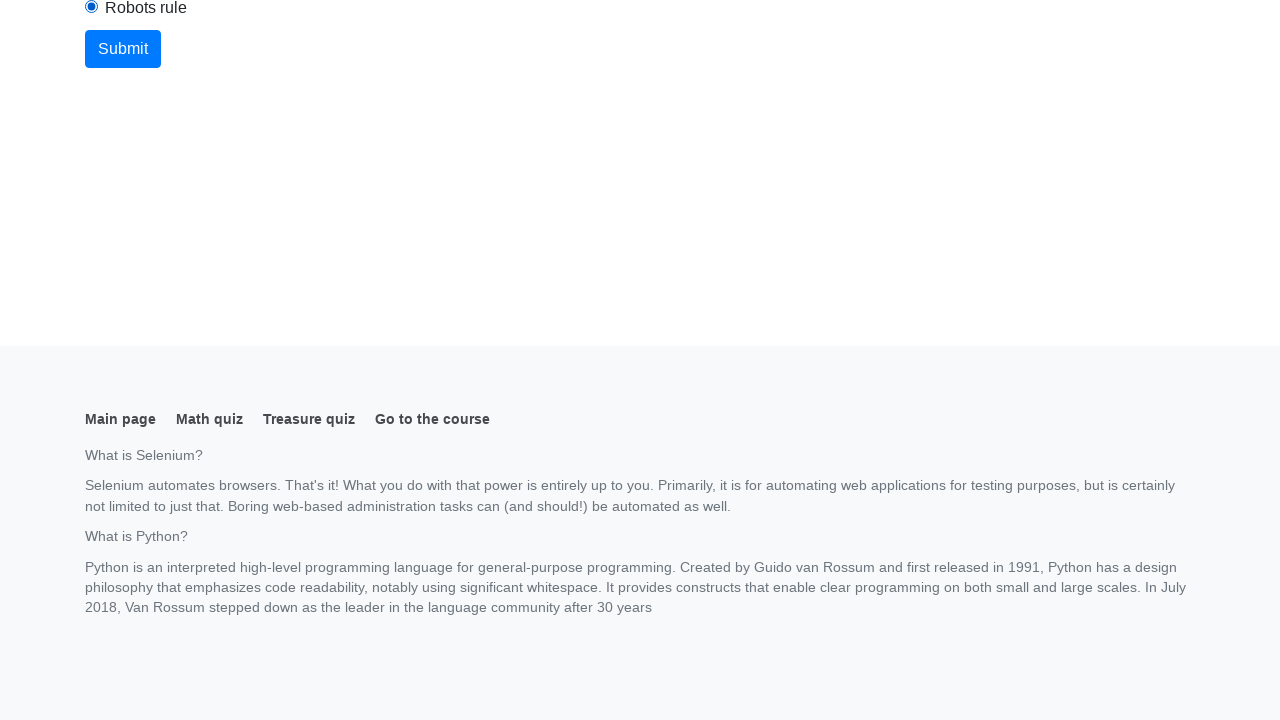

Clicked the Submit button at (123, 49) on button.btn
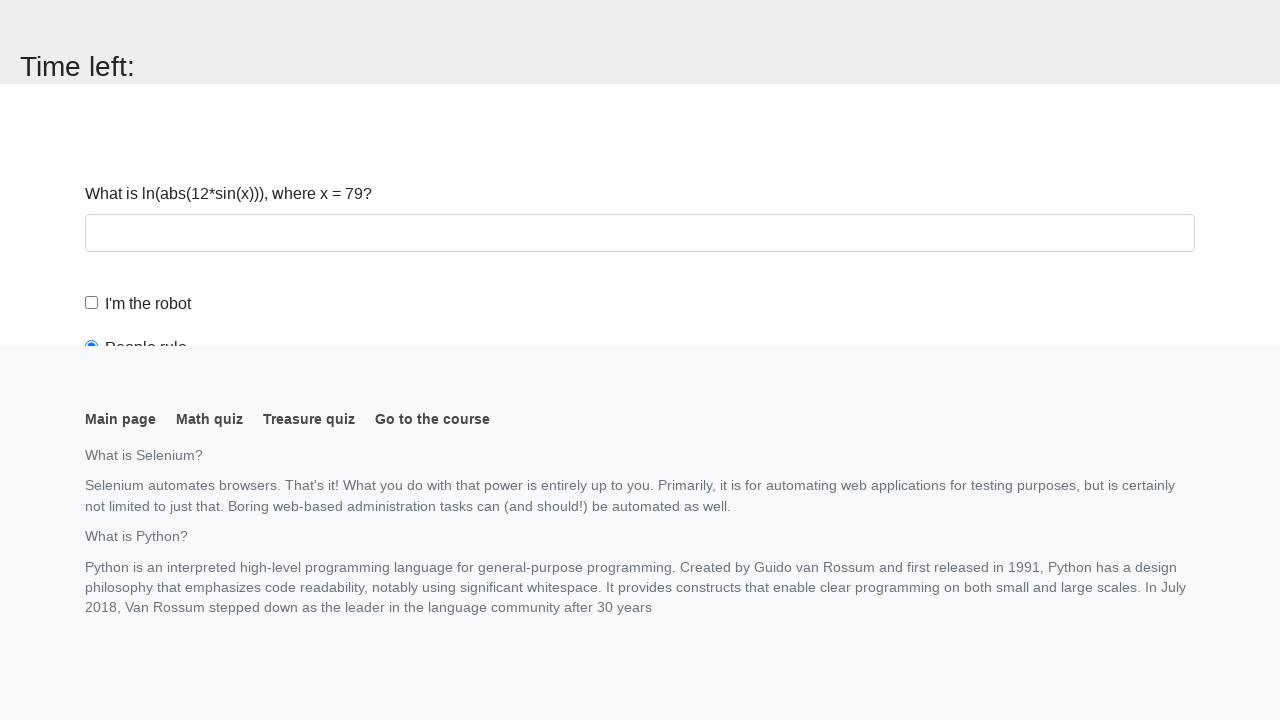

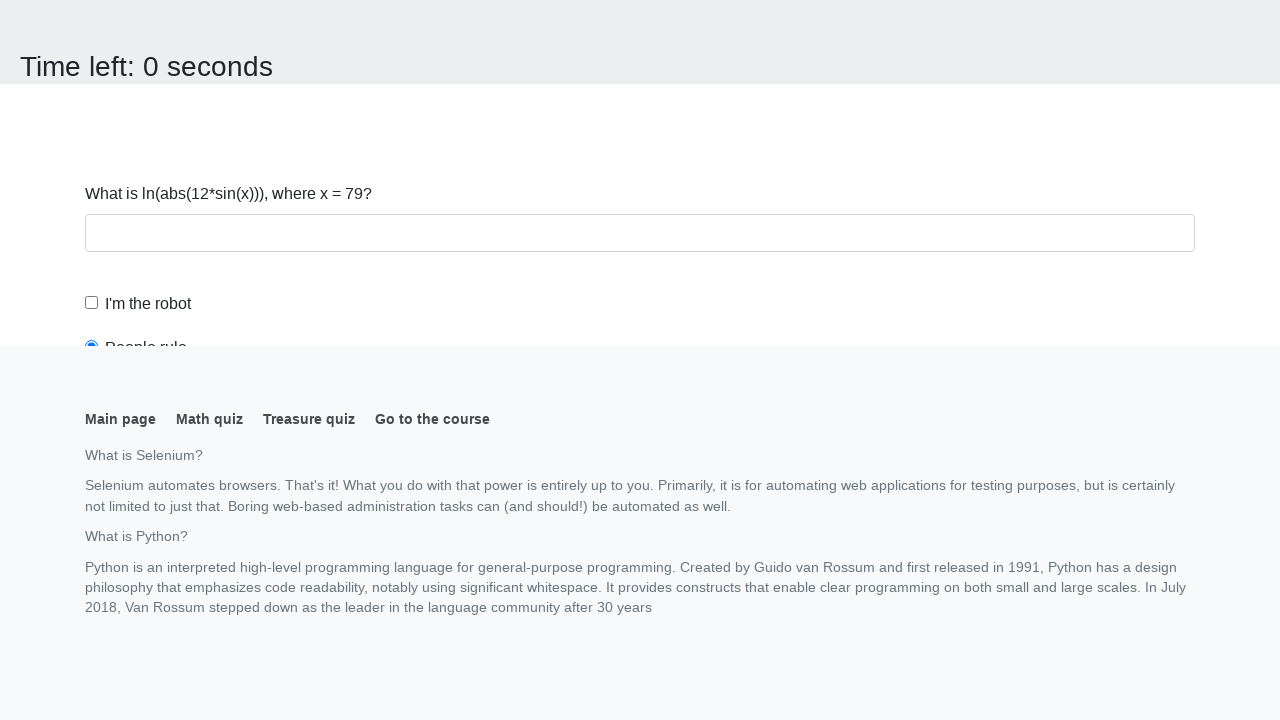